Performs a simple multi-step navigation through Artillery.io website, visiting the homepage, cloud page, and docs page sequentially.

Starting URL: https://www.artillery.io

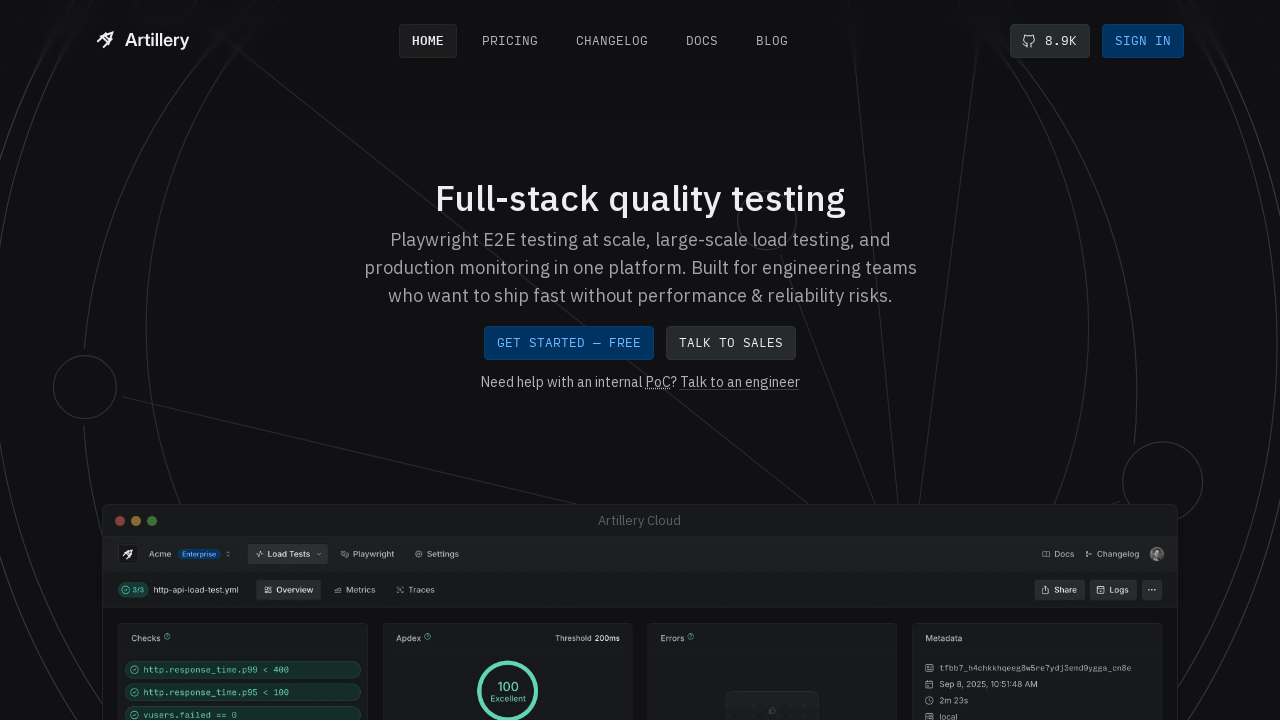

Navigated to Artillery.io homepage
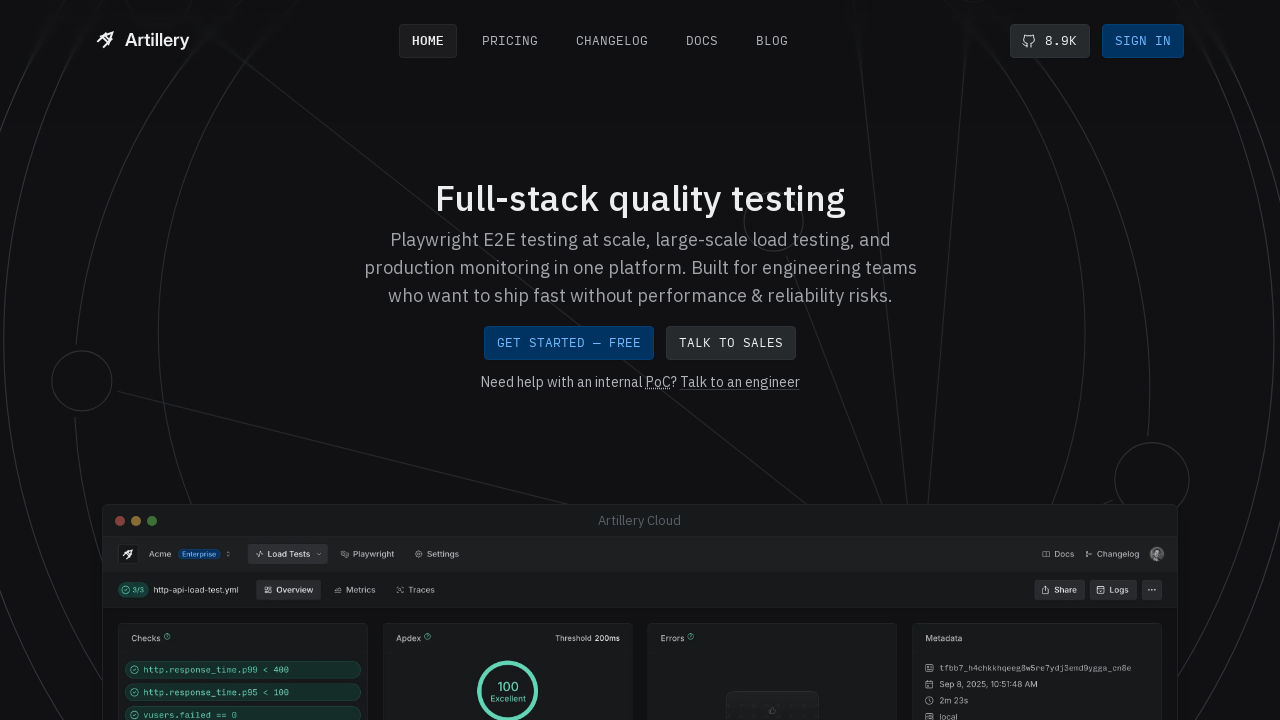

Navigated to Artillery.io cloud page
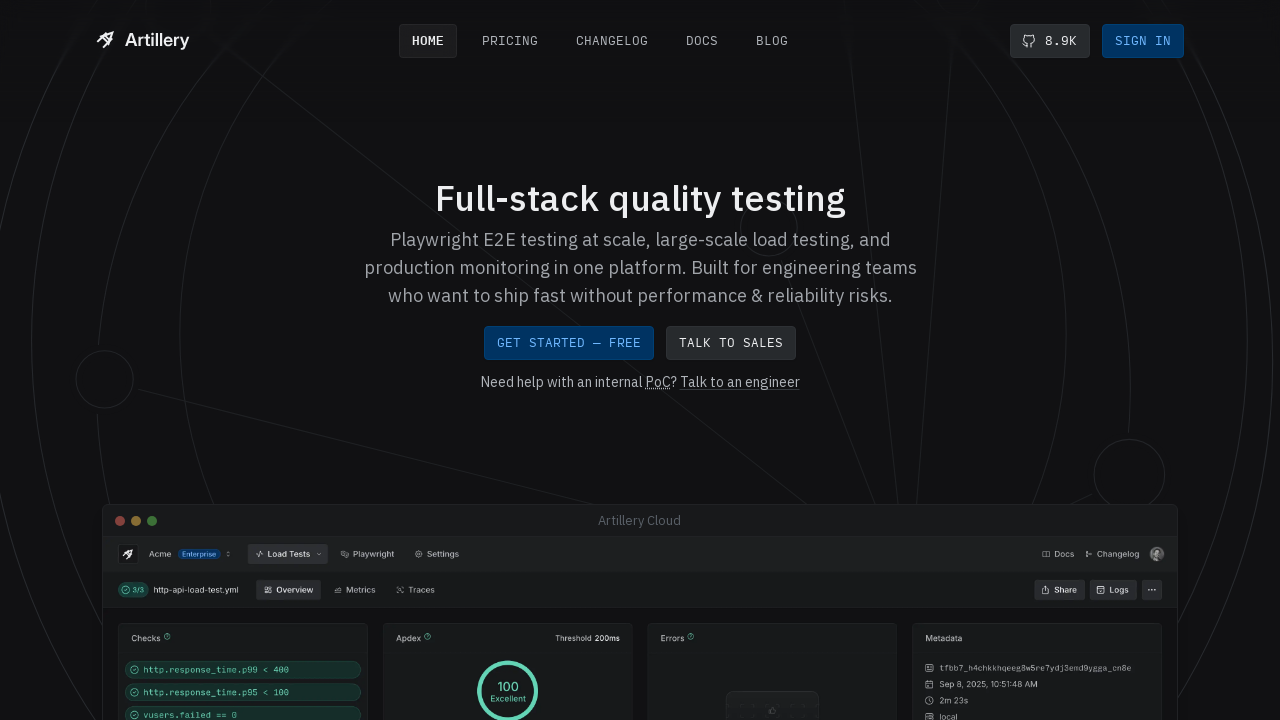

Navigated to Artillery.io docs page
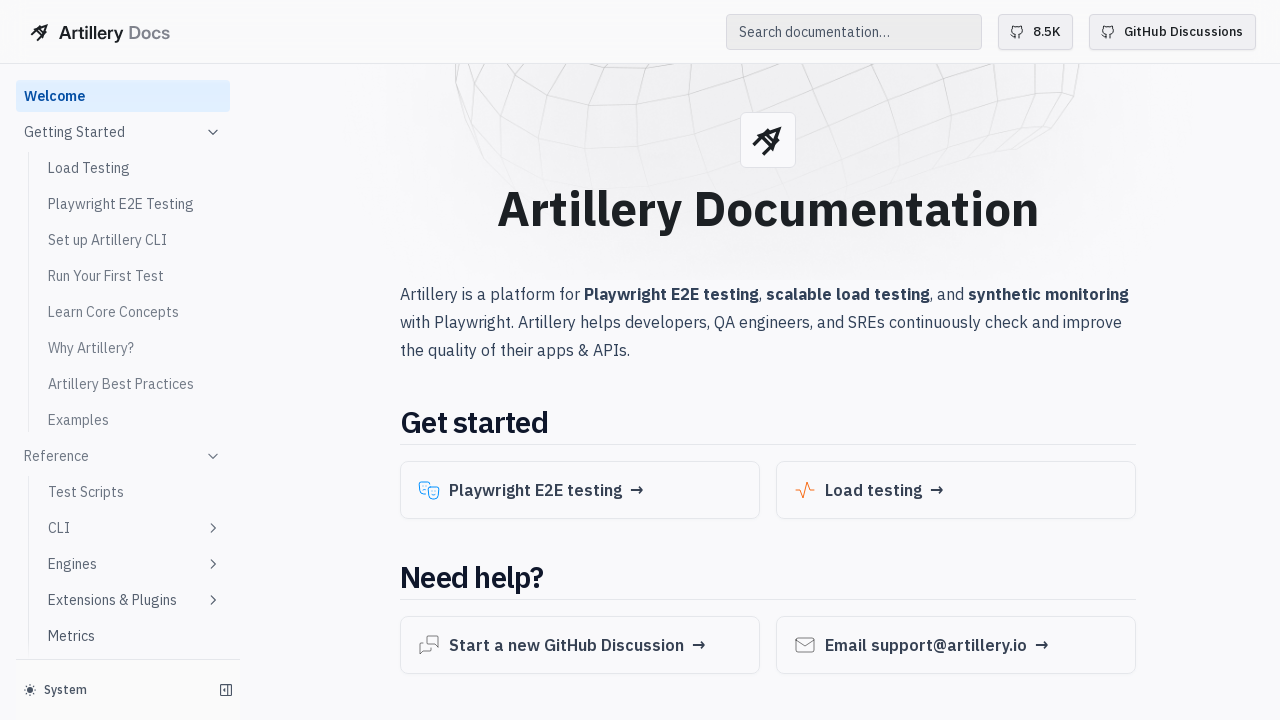

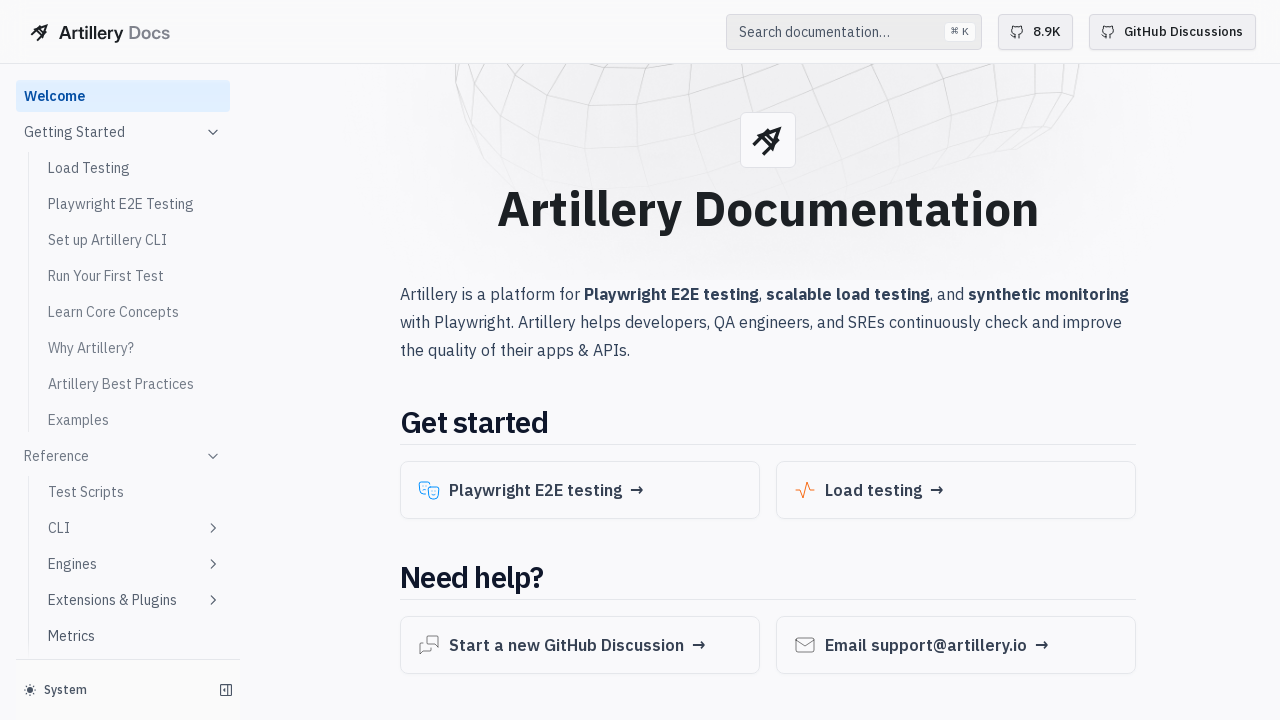